Navigates through page elements by pressing the TAB key multiple times to demonstrate keyboard navigation

Starting URL: http://orangehrm.qedgetech.com

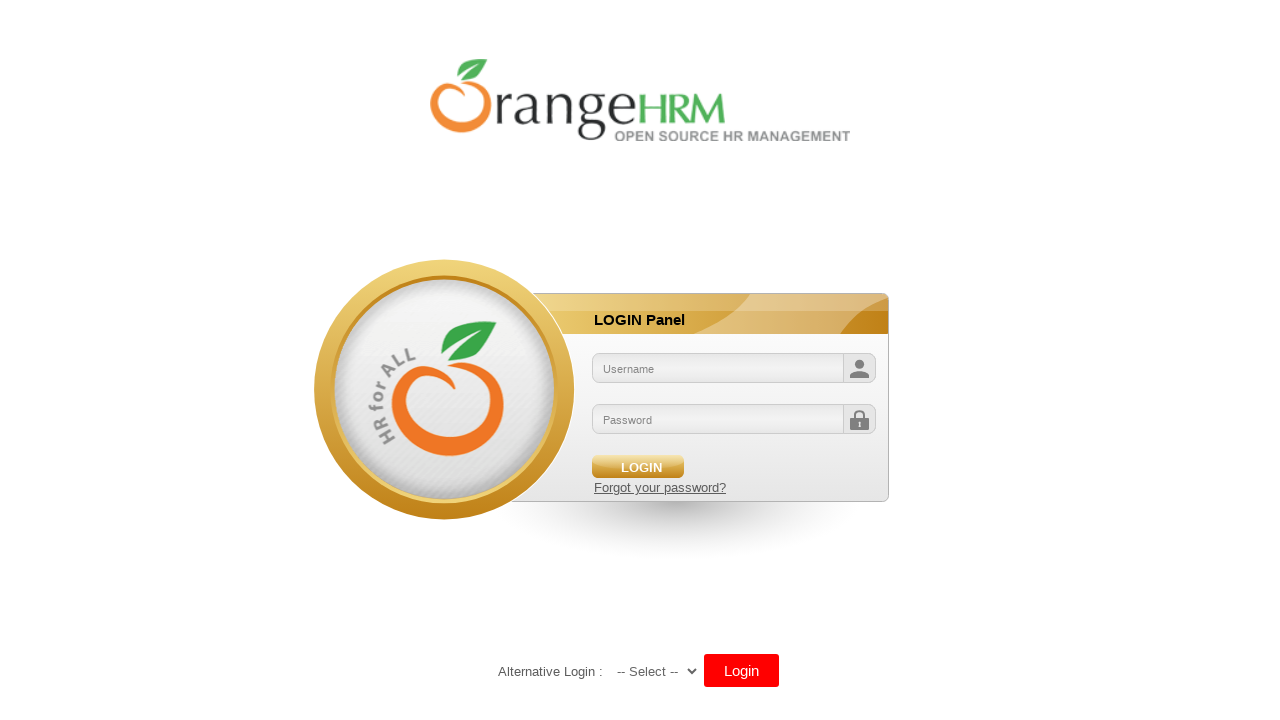

Pressed TAB key - navigated to first focusable element
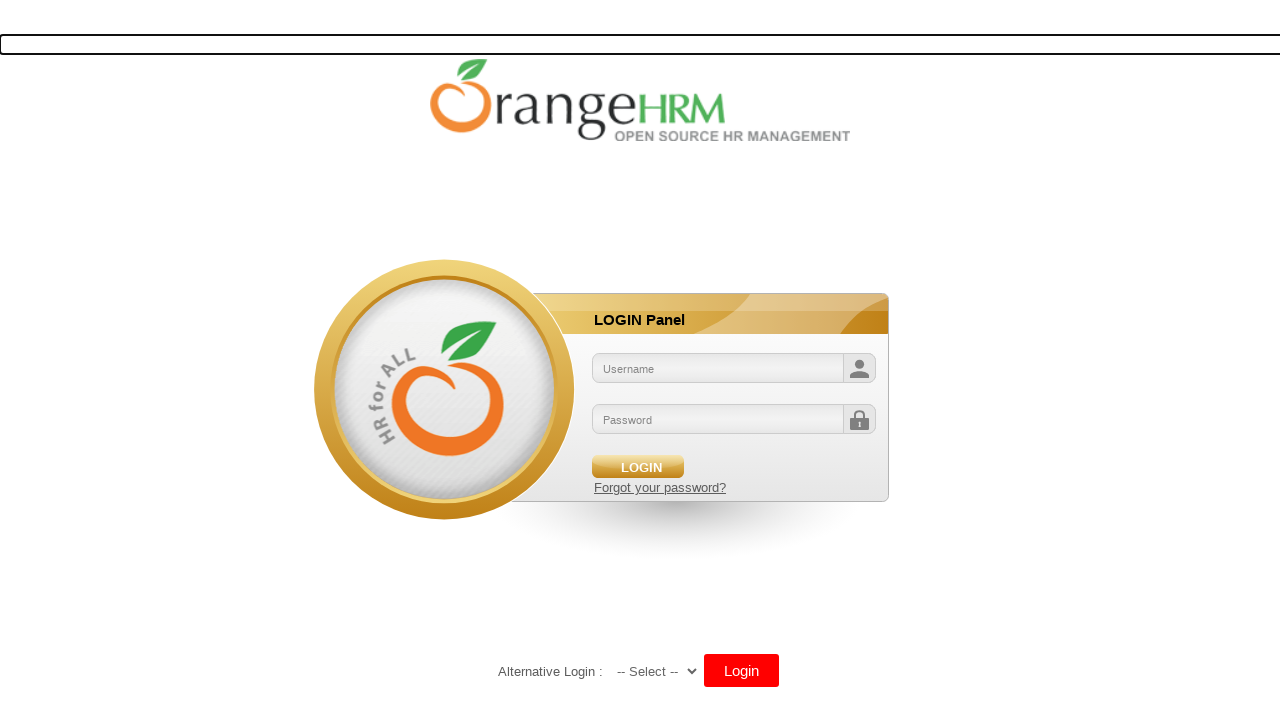

Pressed TAB key - navigated to second element
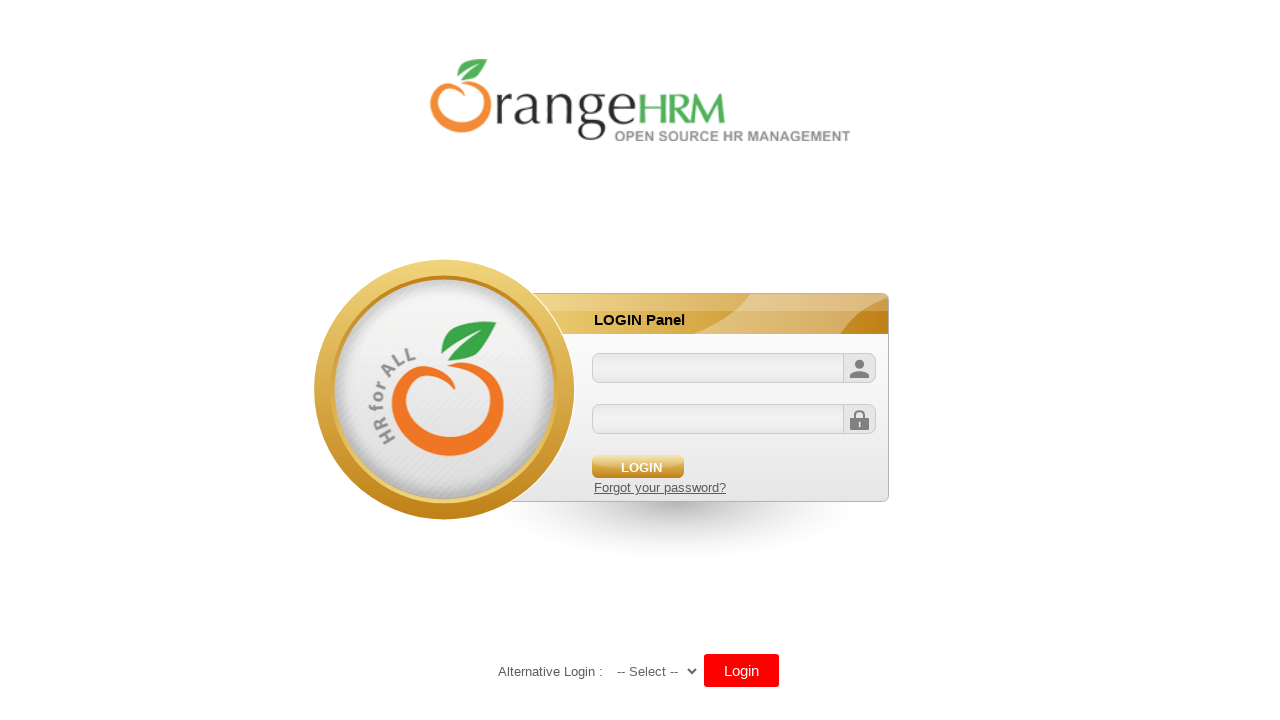

Pressed TAB key - navigated to third element
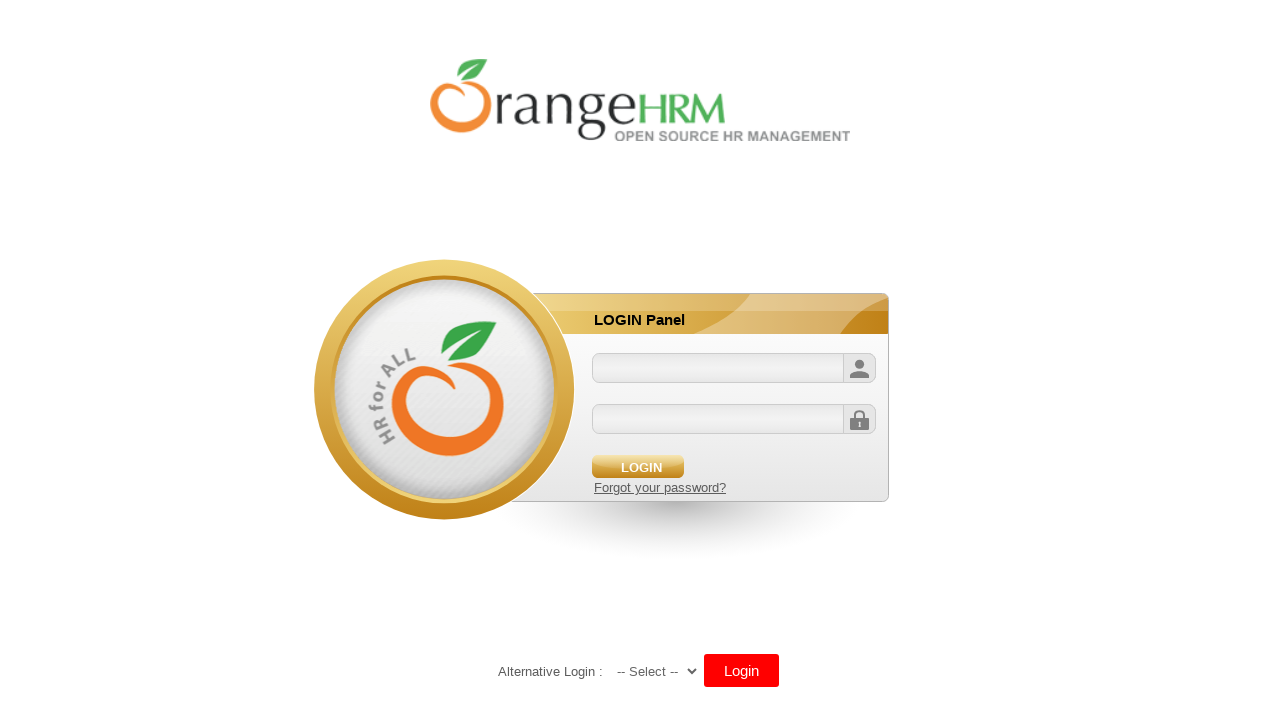

Pressed TAB key - navigated to fourth element
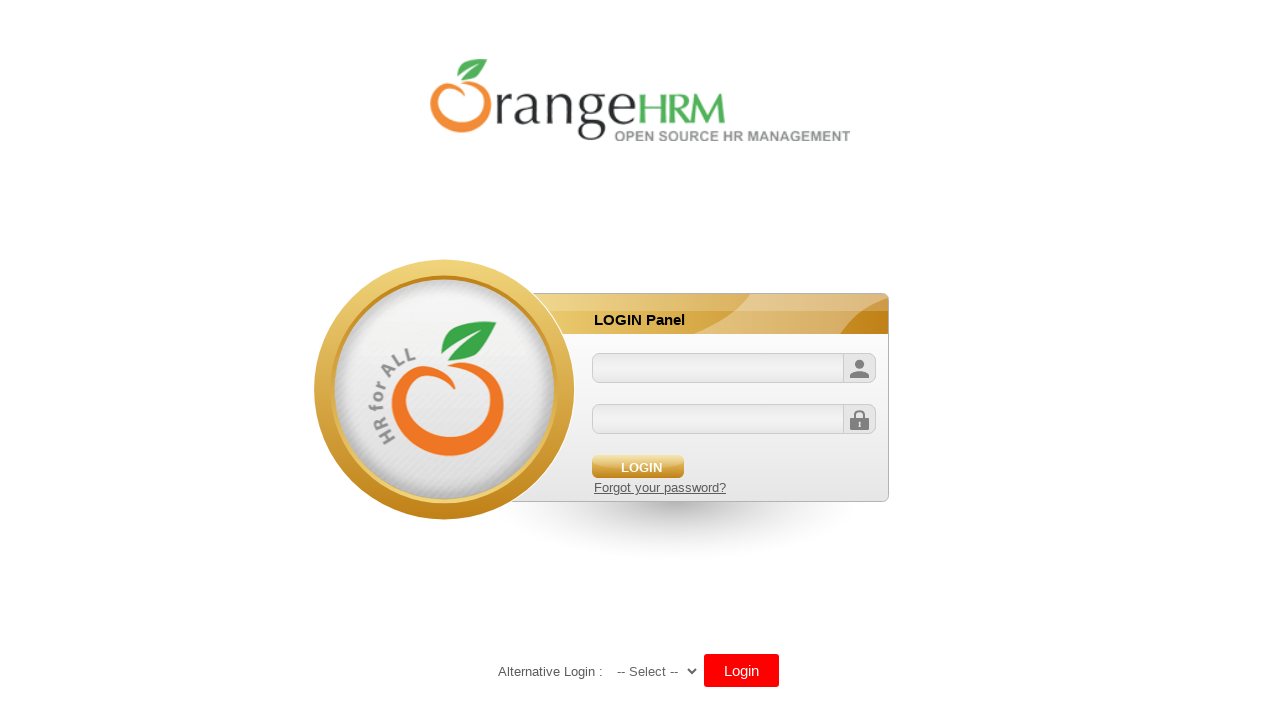

Pressed TAB key - navigated to fifth element
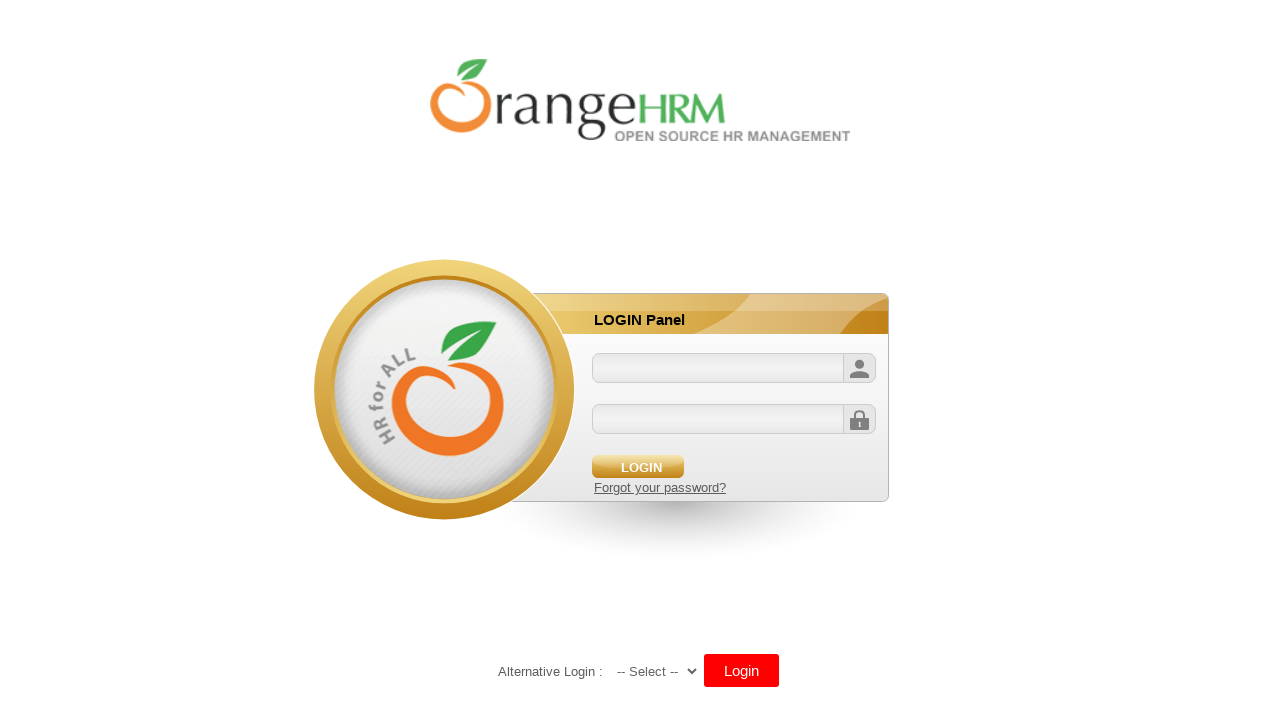

Pressed TAB key - navigated to sixth element
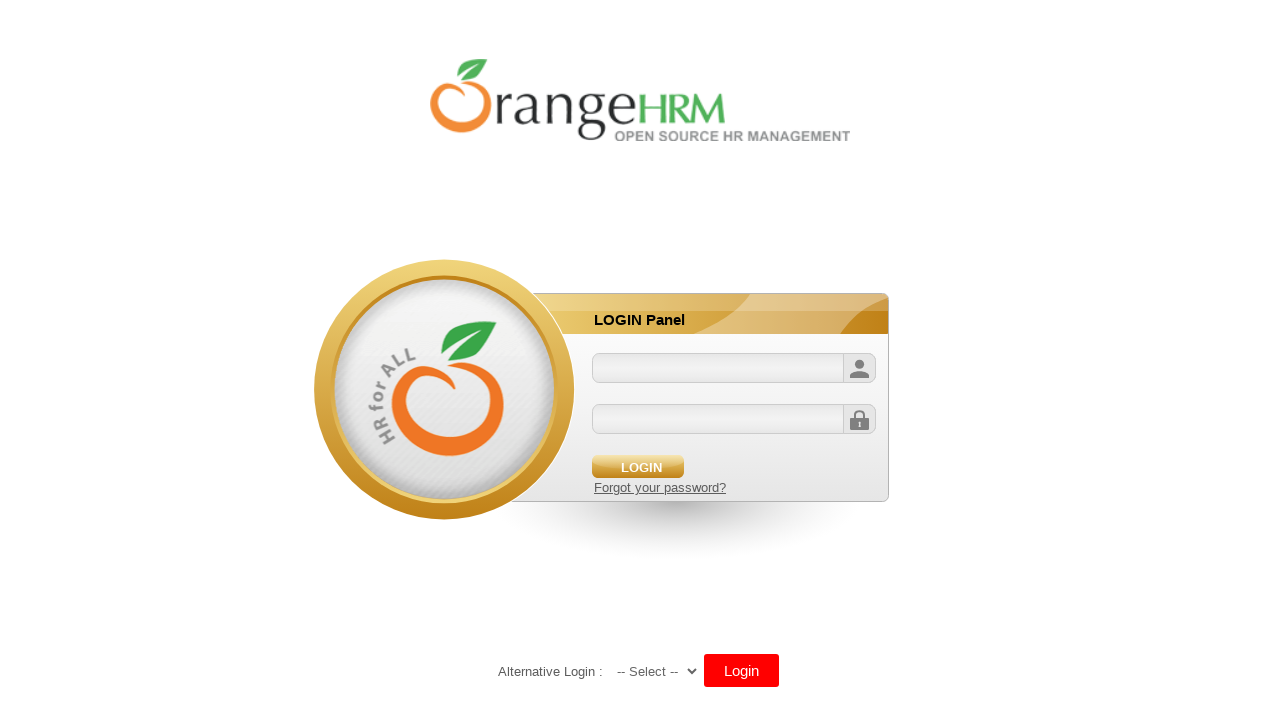

Pressed TAB key - navigated to seventh element
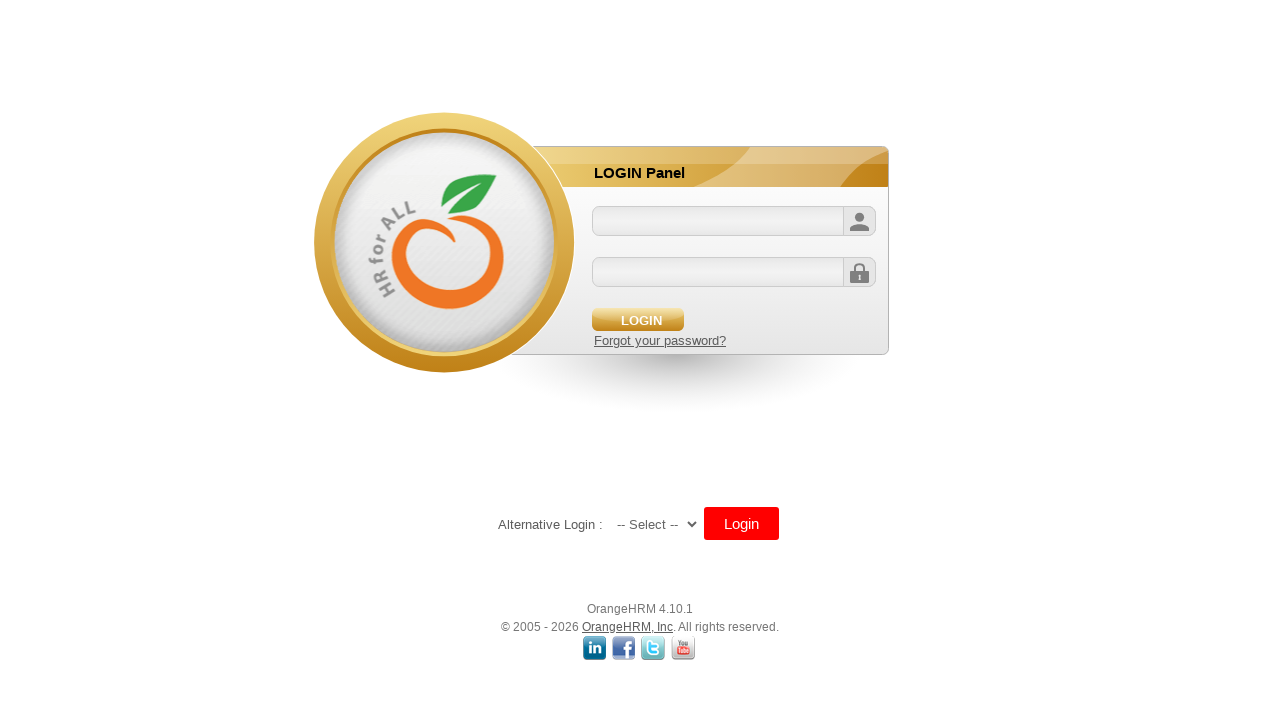

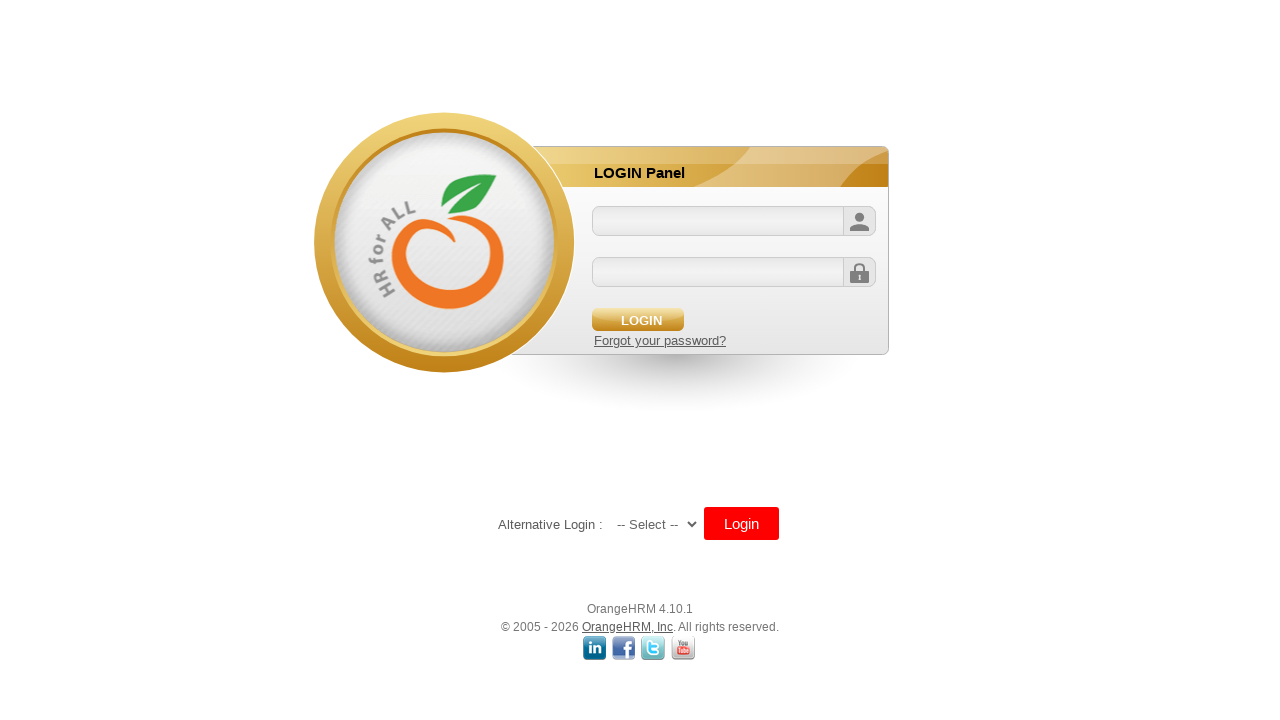